Tests editing a todo item by double-clicking, filling new text, and pressing Enter.

Starting URL: https://demo.playwright.dev/todomvc/

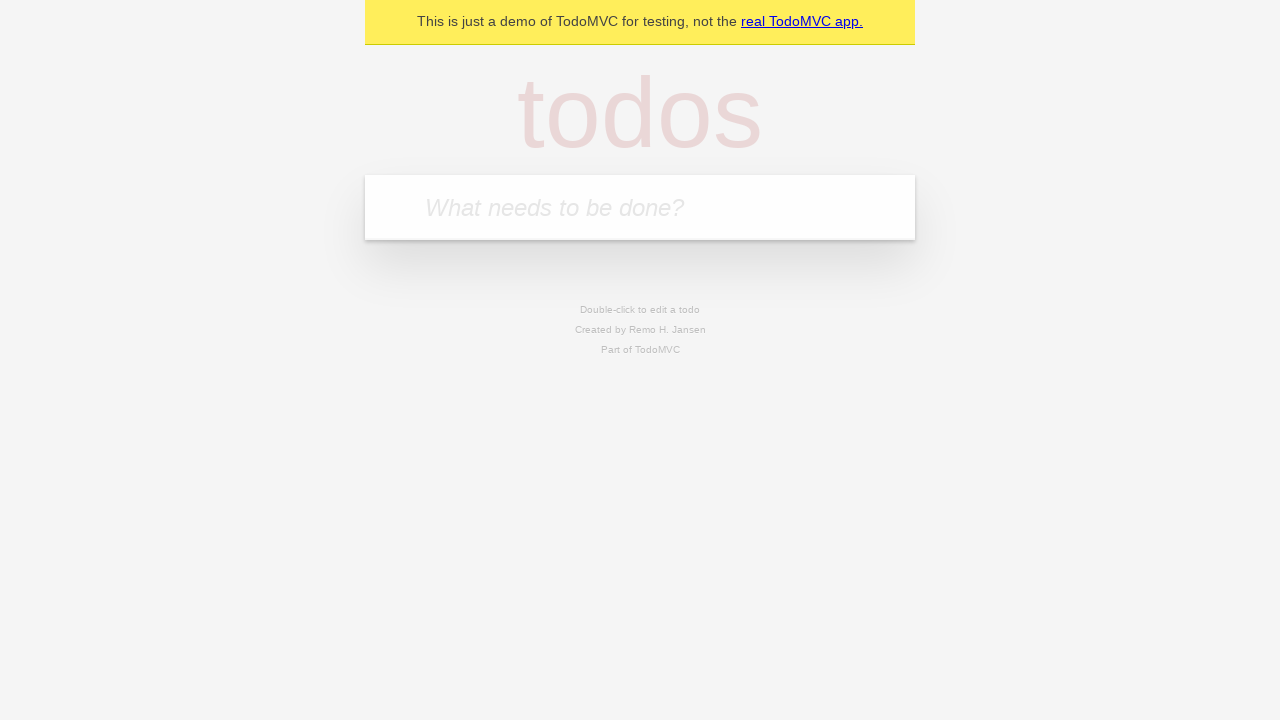

Filled new todo field with 'buy some cheese' on internal:attr=[placeholder="What needs to be done?"i]
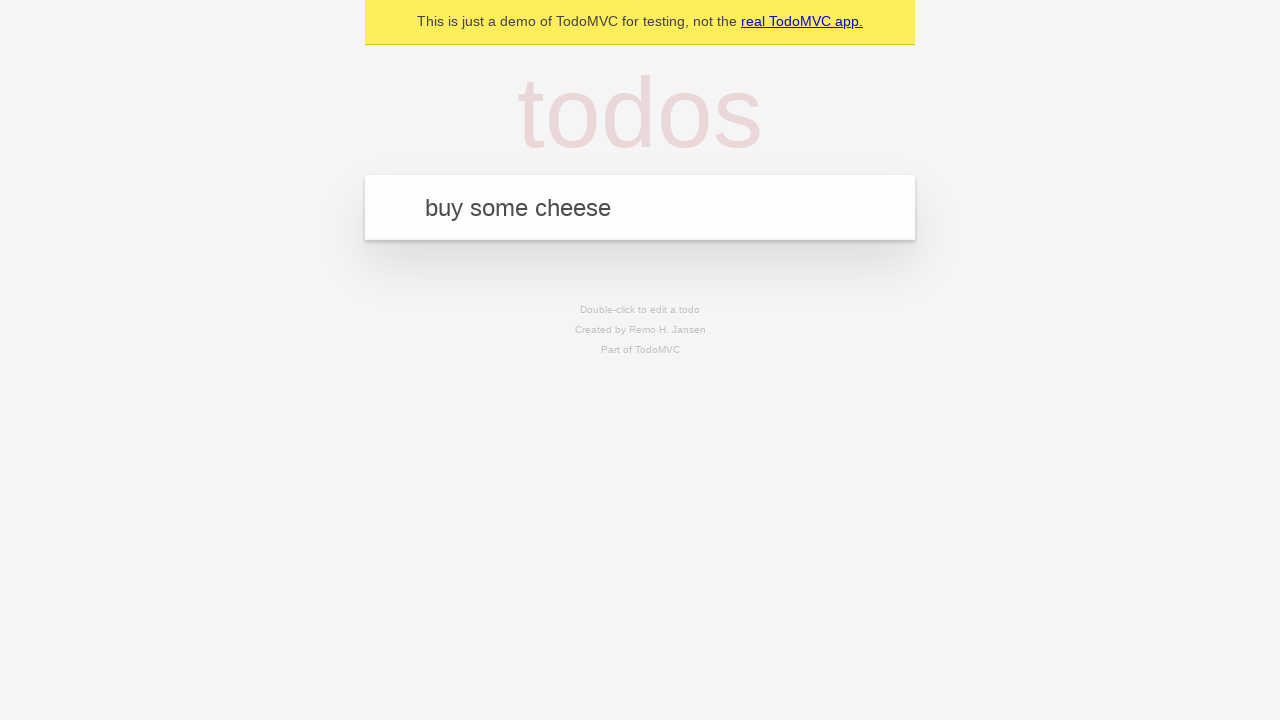

Pressed Enter to add todo 'buy some cheese' on internal:attr=[placeholder="What needs to be done?"i]
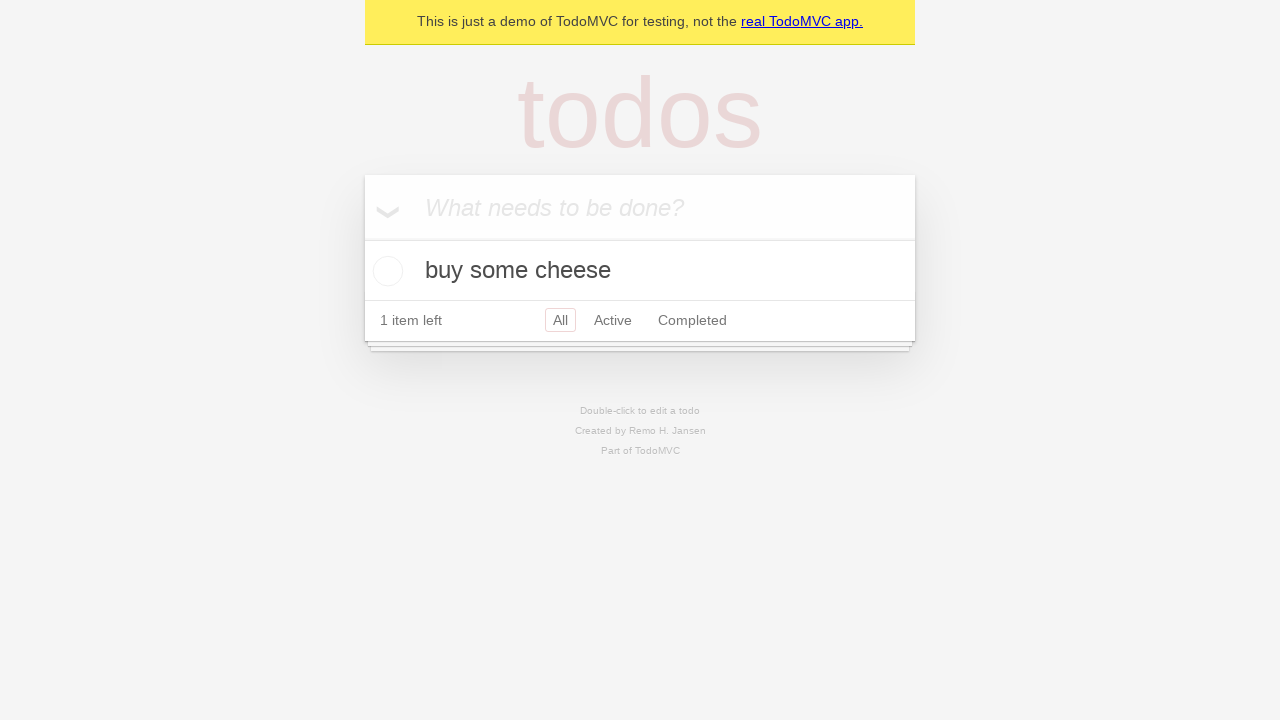

Filled new todo field with 'feed the cat' on internal:attr=[placeholder="What needs to be done?"i]
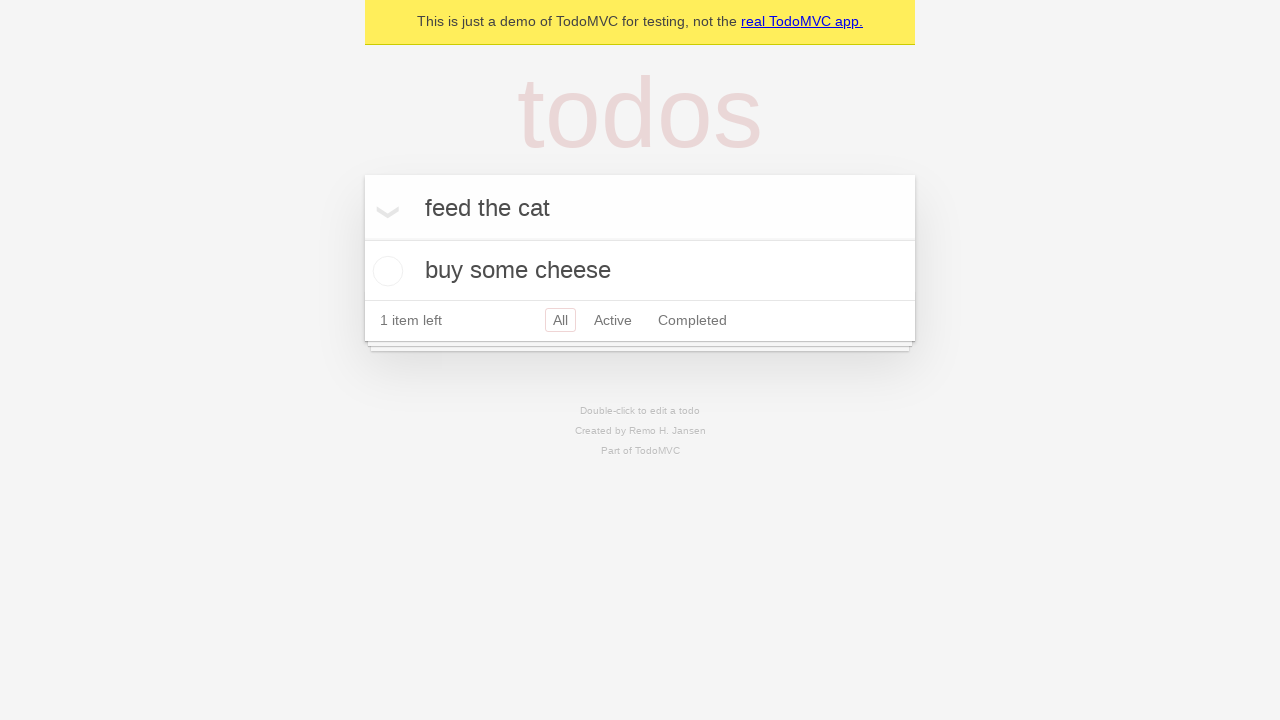

Pressed Enter to add todo 'feed the cat' on internal:attr=[placeholder="What needs to be done?"i]
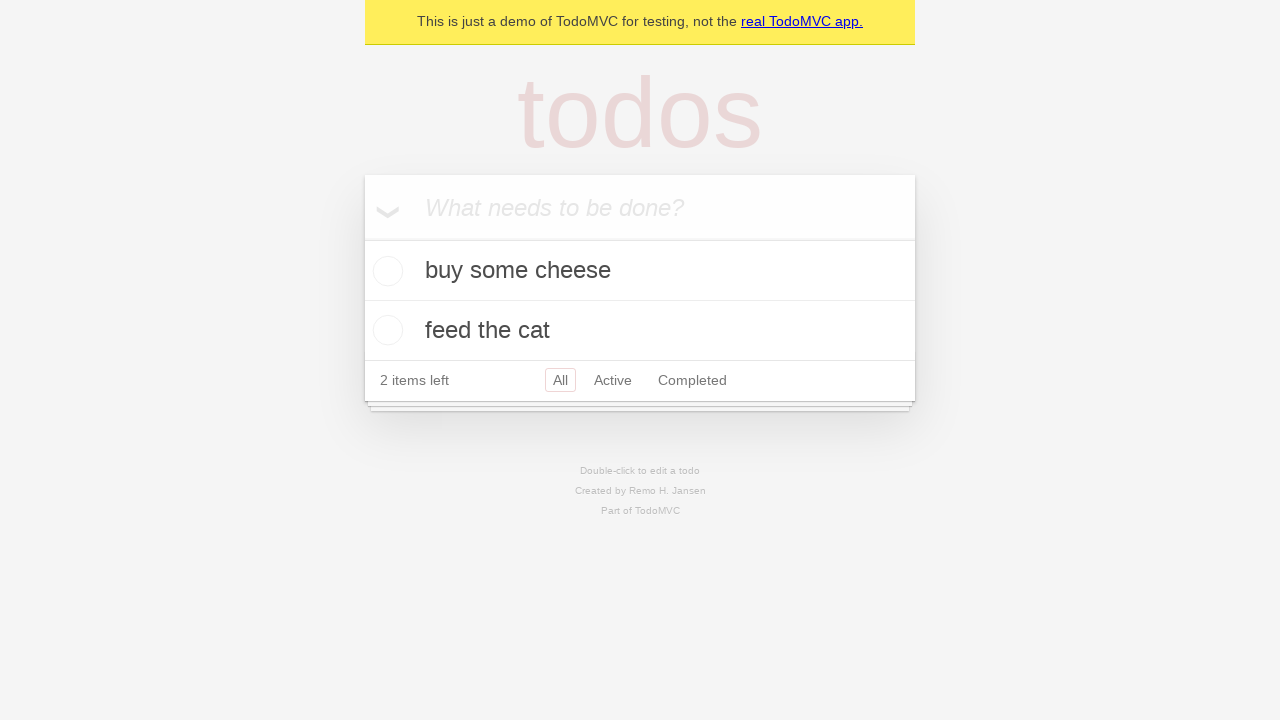

Filled new todo field with 'book a doctors appointment' on internal:attr=[placeholder="What needs to be done?"i]
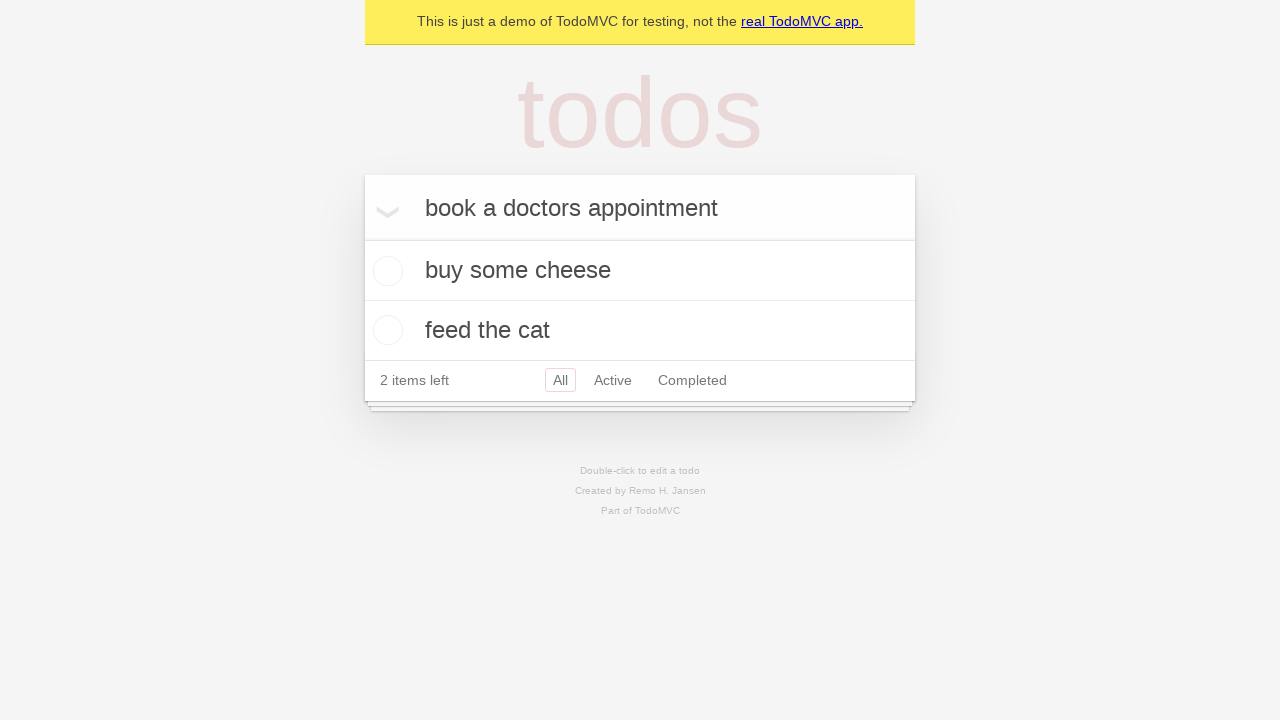

Pressed Enter to add todo 'book a doctors appointment' on internal:attr=[placeholder="What needs to be done?"i]
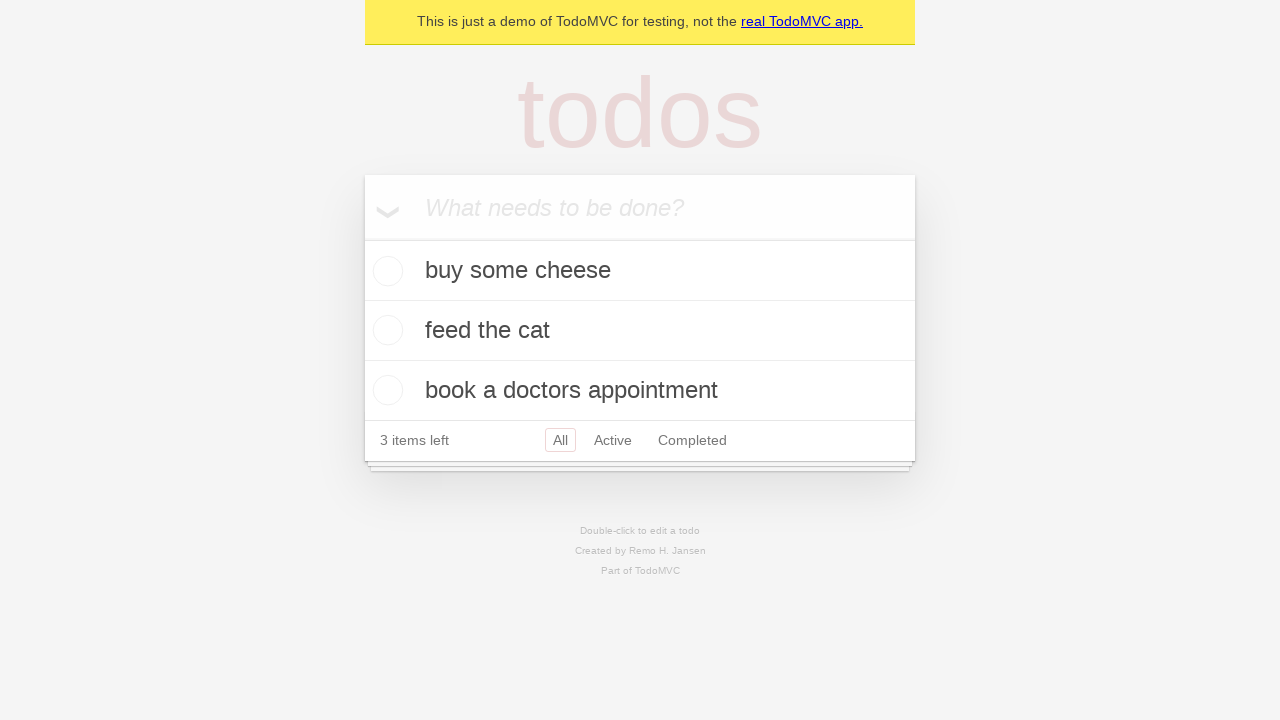

Double-clicked on second todo item to enter edit mode at (640, 331) on internal:testid=[data-testid="todo-item"s] >> nth=1
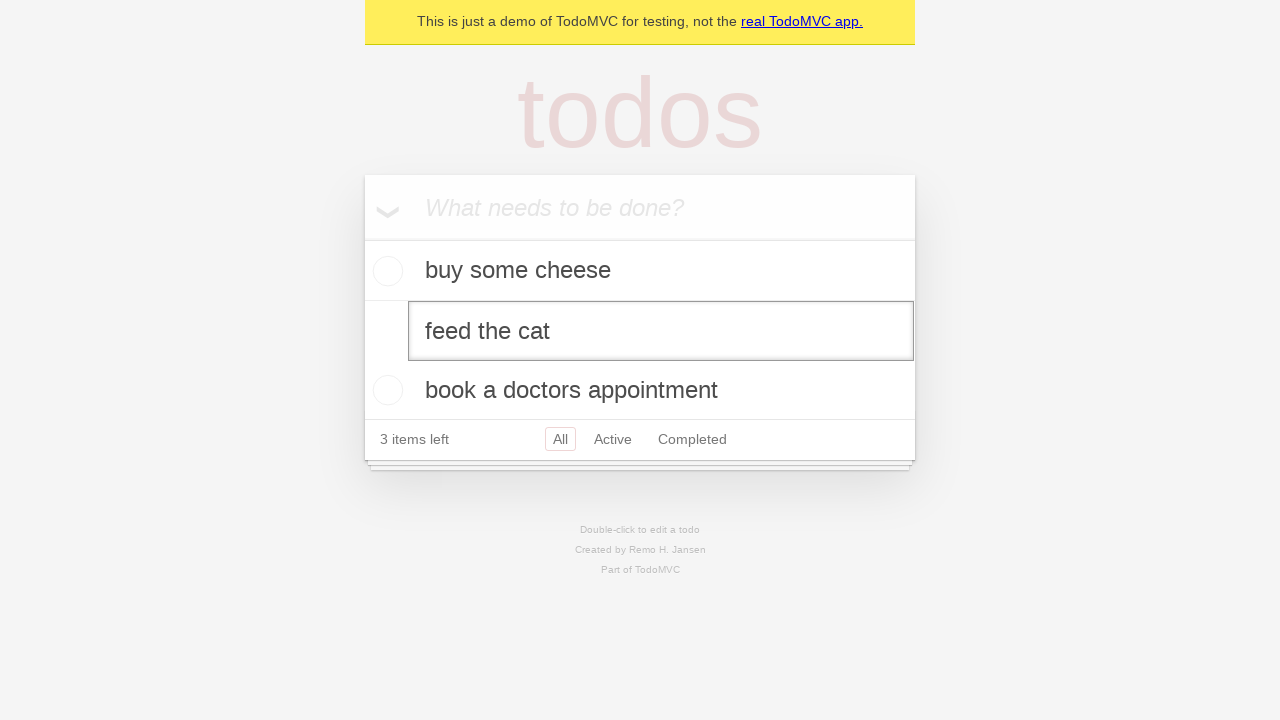

Filled edit textbox with new text 'buy some sausages' on internal:testid=[data-testid="todo-item"s] >> nth=1 >> internal:role=textbox[nam
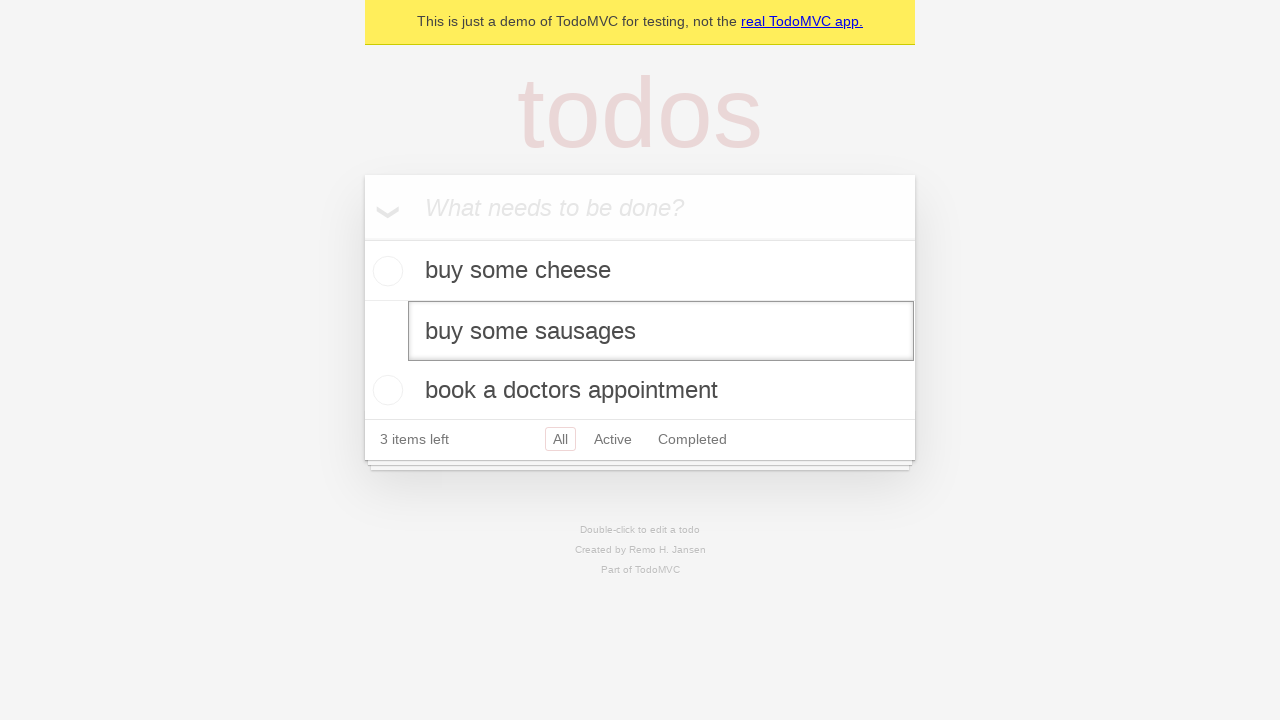

Pressed Enter to confirm the edited todo text on internal:testid=[data-testid="todo-item"s] >> nth=1 >> internal:role=textbox[nam
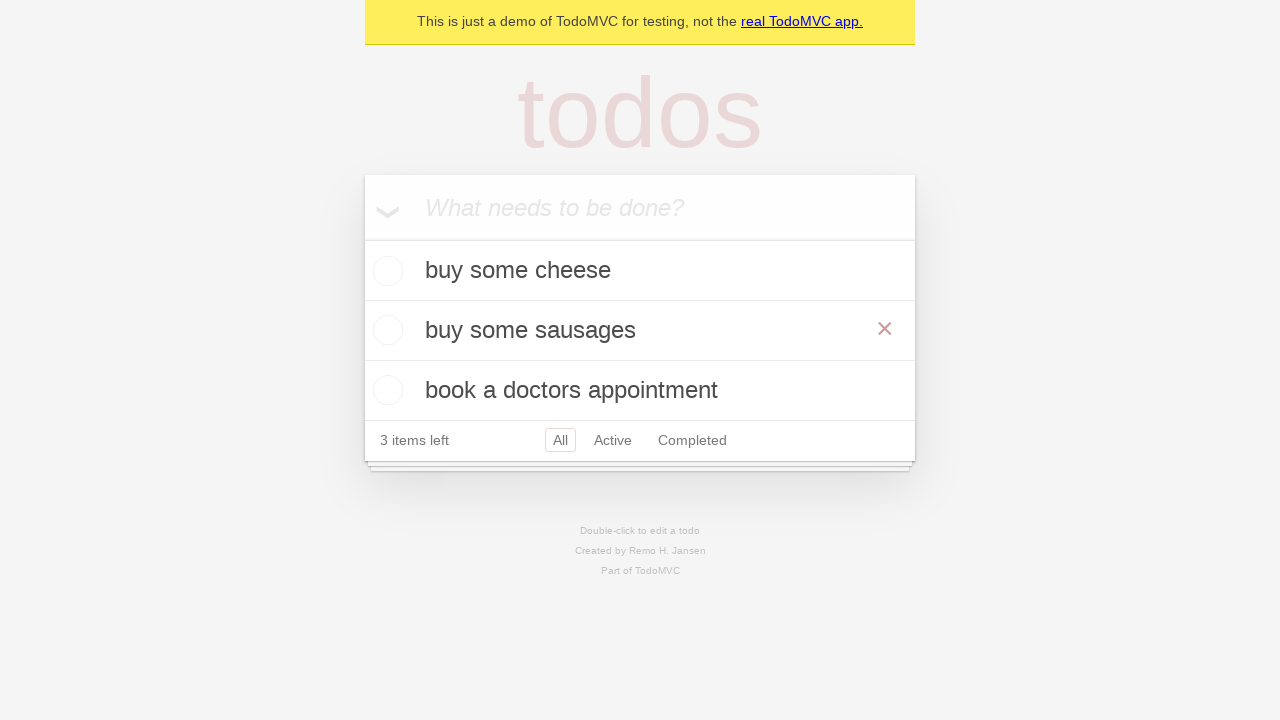

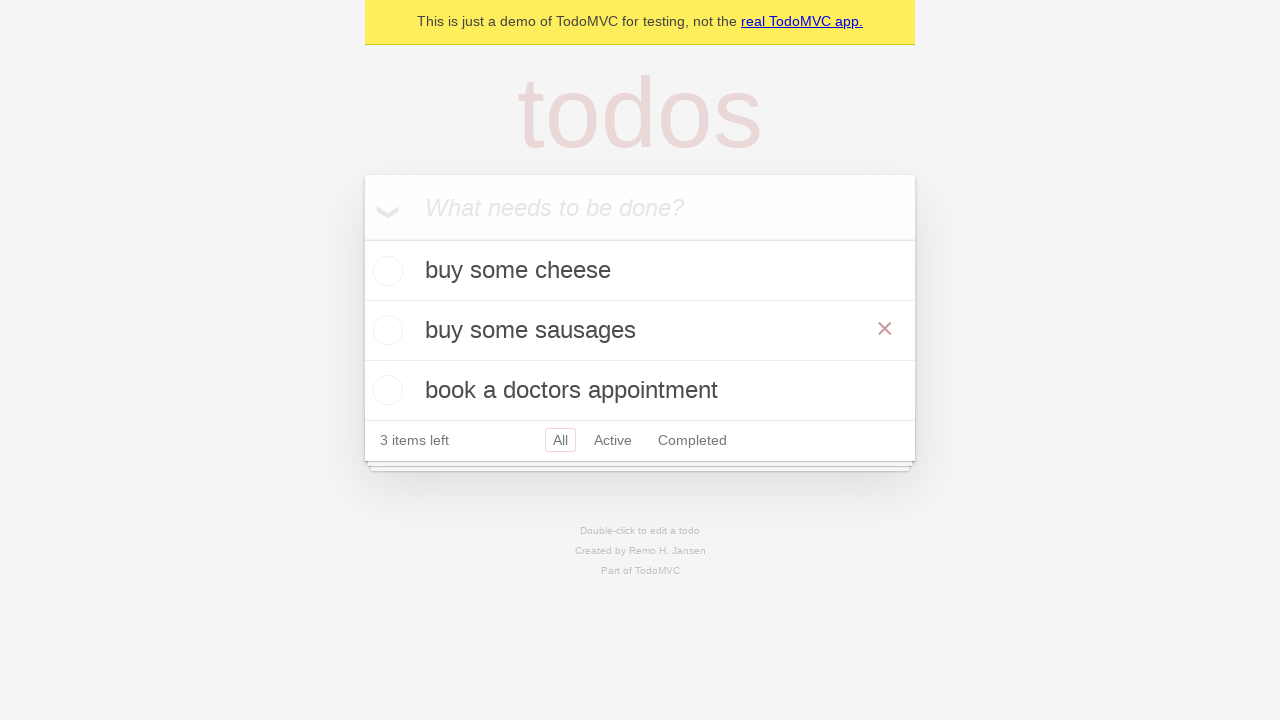